Navigates to the Selenium website in headless mode

Starting URL: https://www.selenium.dev/

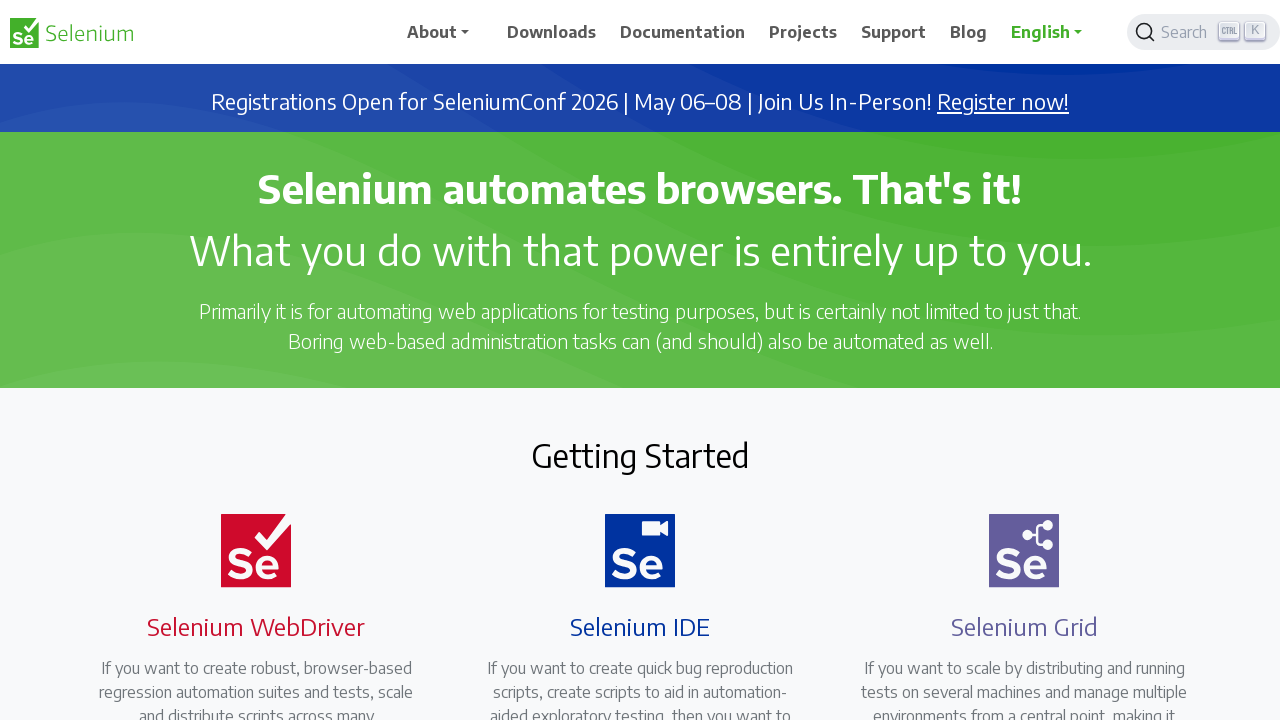

Navigated to Selenium website in headless mode at https://www.selenium.dev/
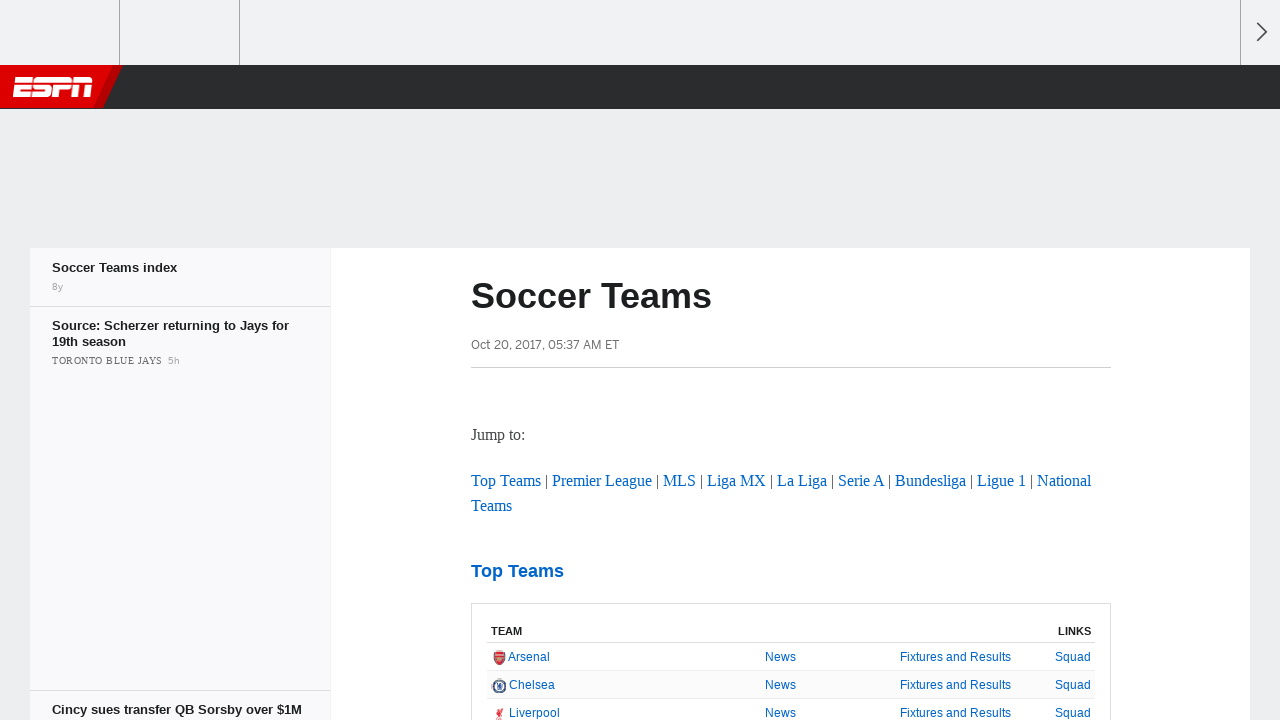

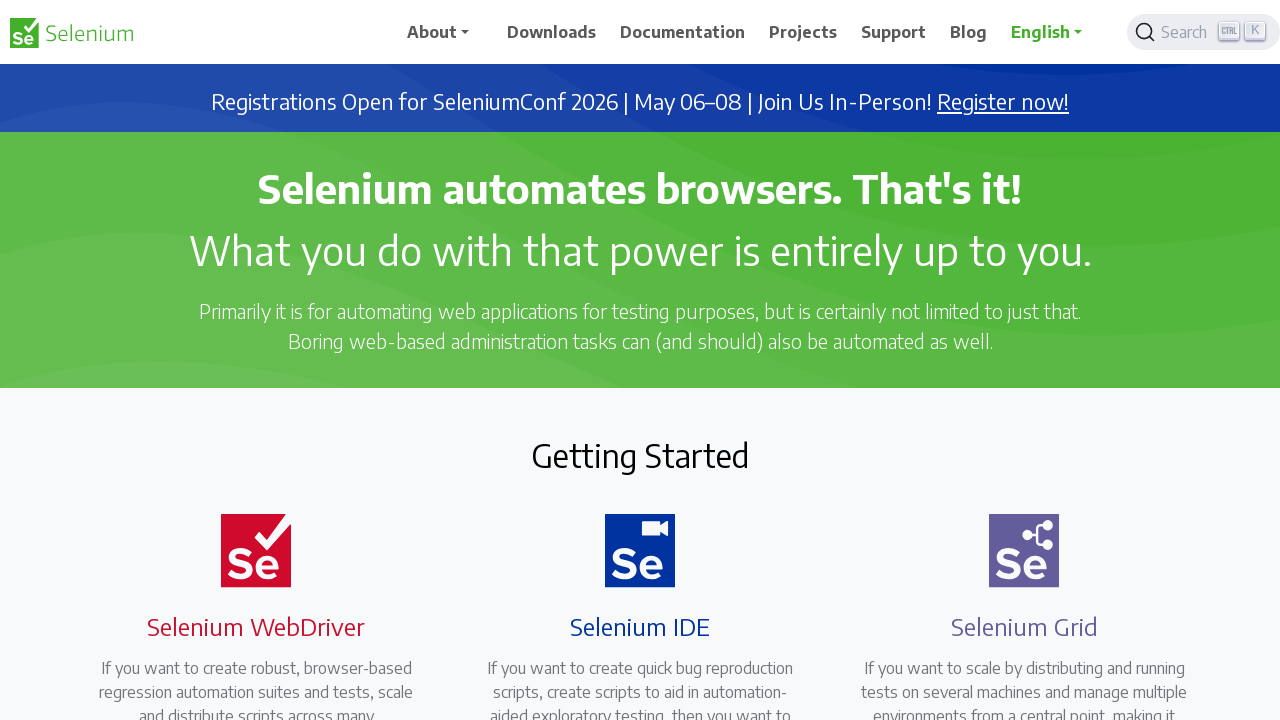